Tests browser zoom functionality by navigating to a demo e-commerce site and using JavaScript to zoom the page to 50%

Starting URL: https://demo.nopcommerce.com/

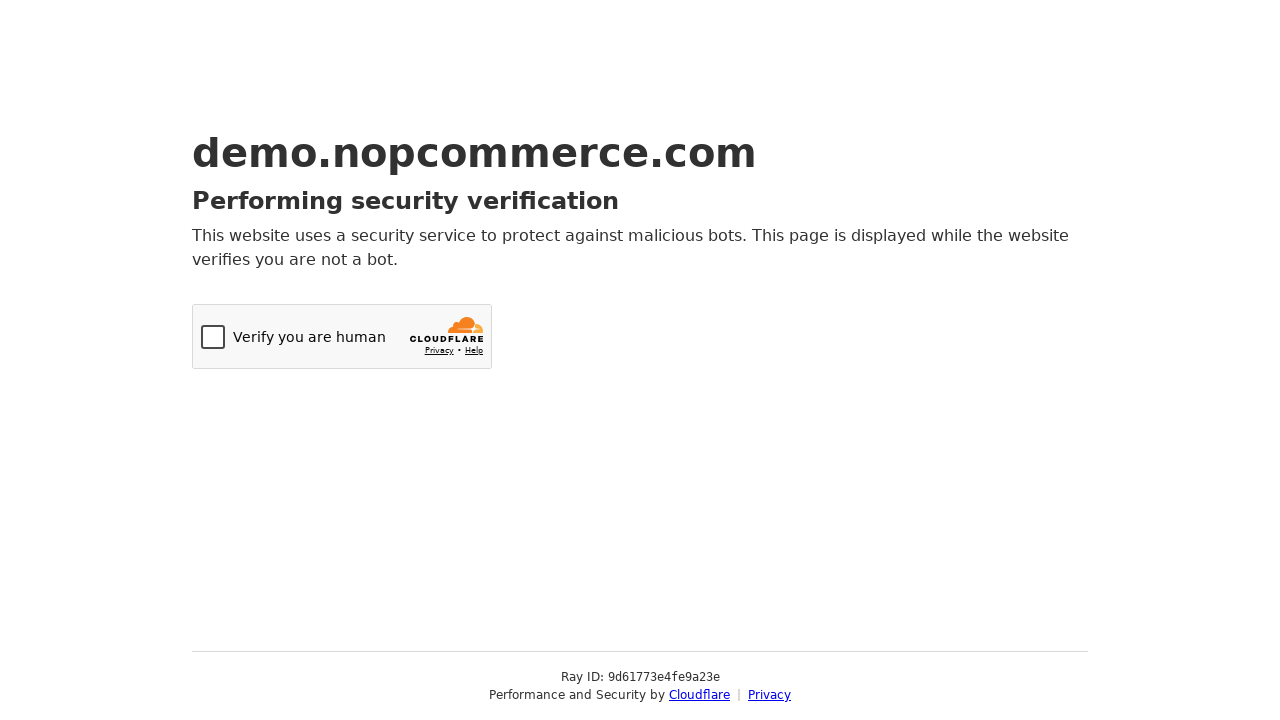

Navigated to demo.nopcommerce.com
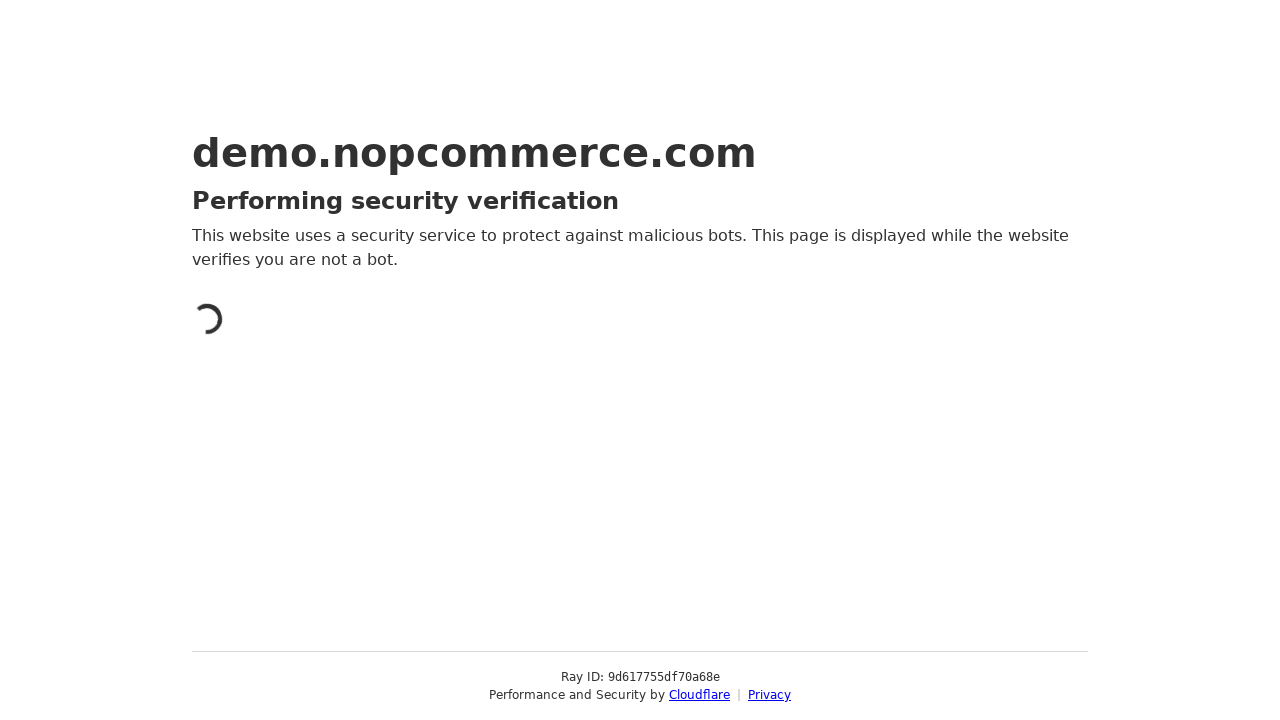

Applied 50% zoom to the page using JavaScript
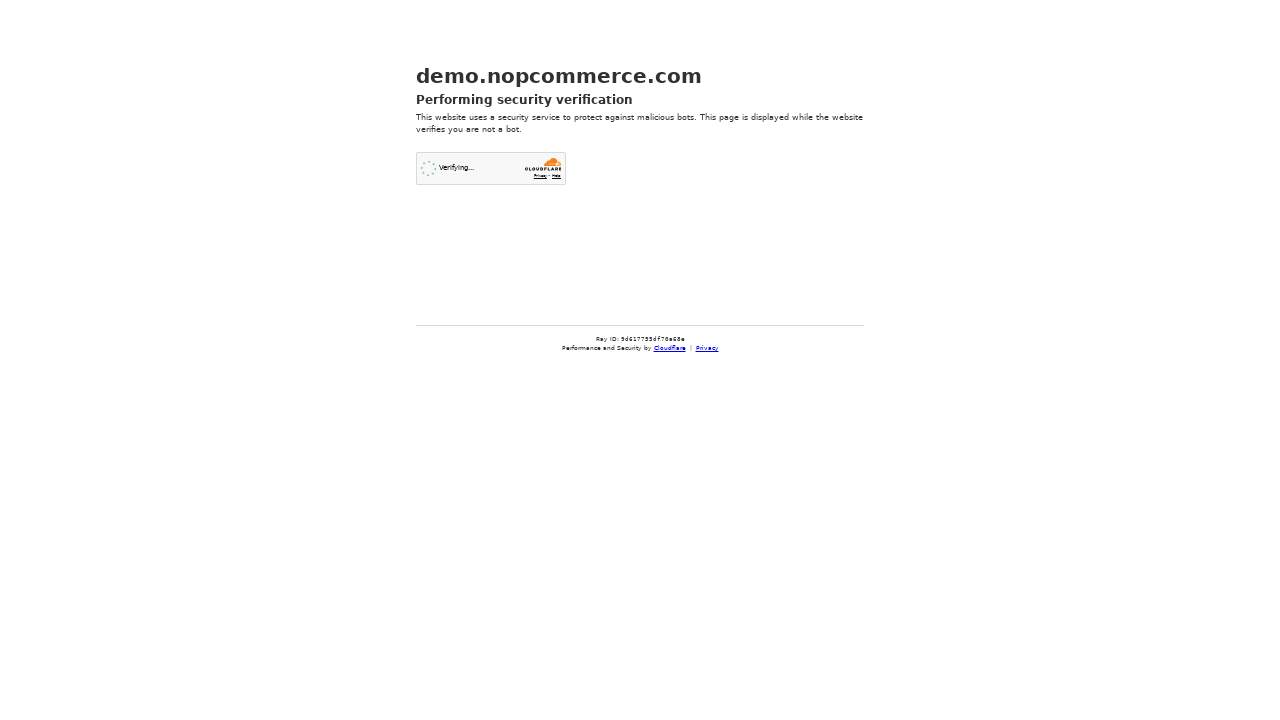

Waited 2 seconds to observe the zoom effect
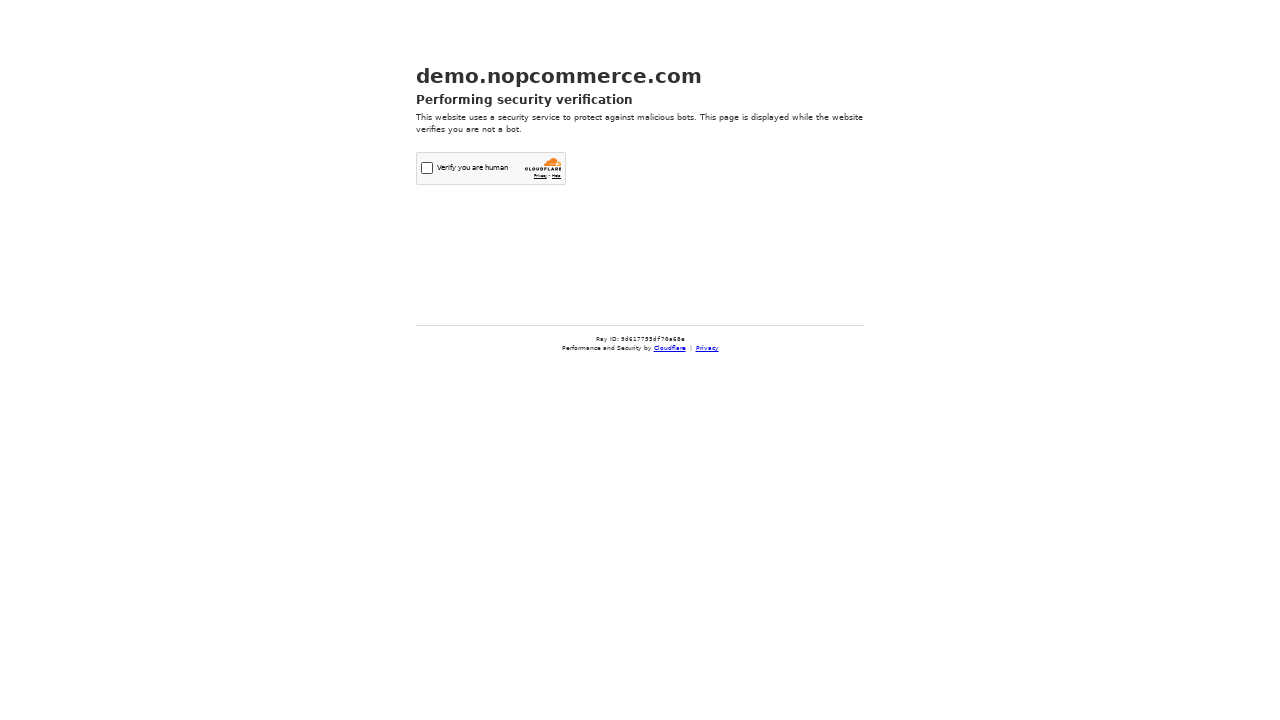

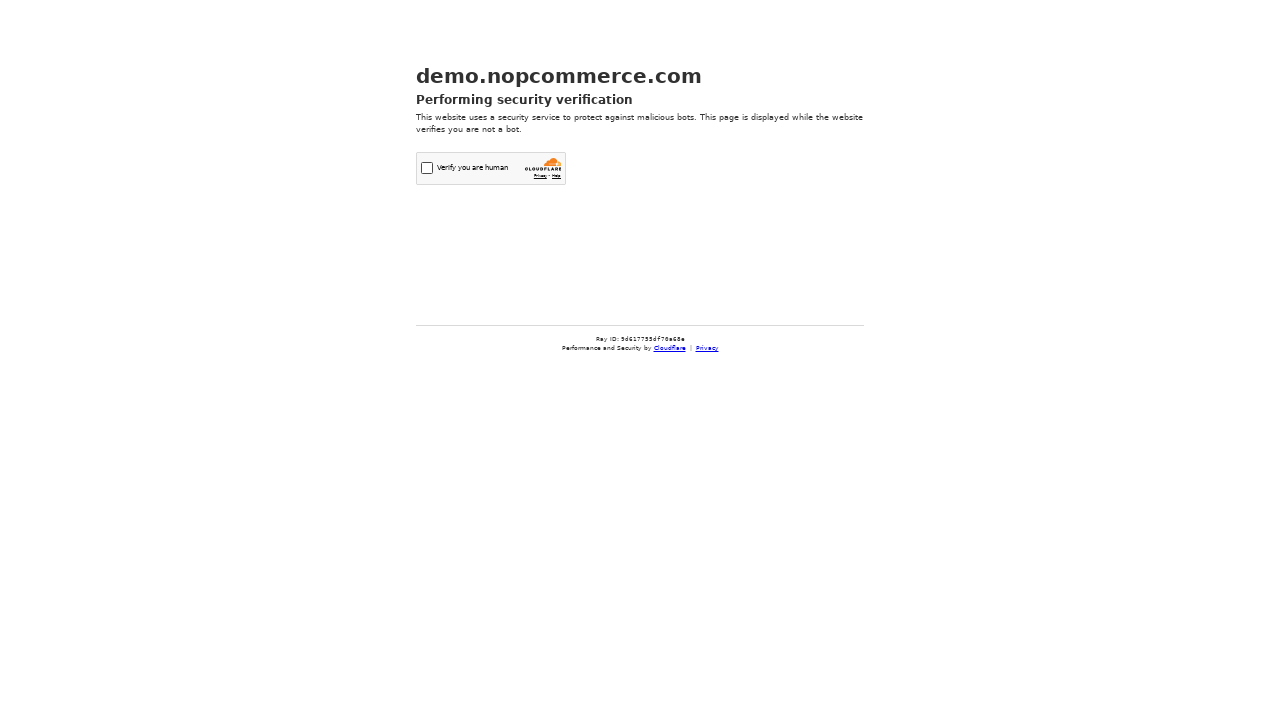